Tests the progress bar widget on demoqa.com by navigating to the Widgets section, selecting Progress Bar from the menu, and starting the progress bar.

Starting URL: https://demoqa.com/

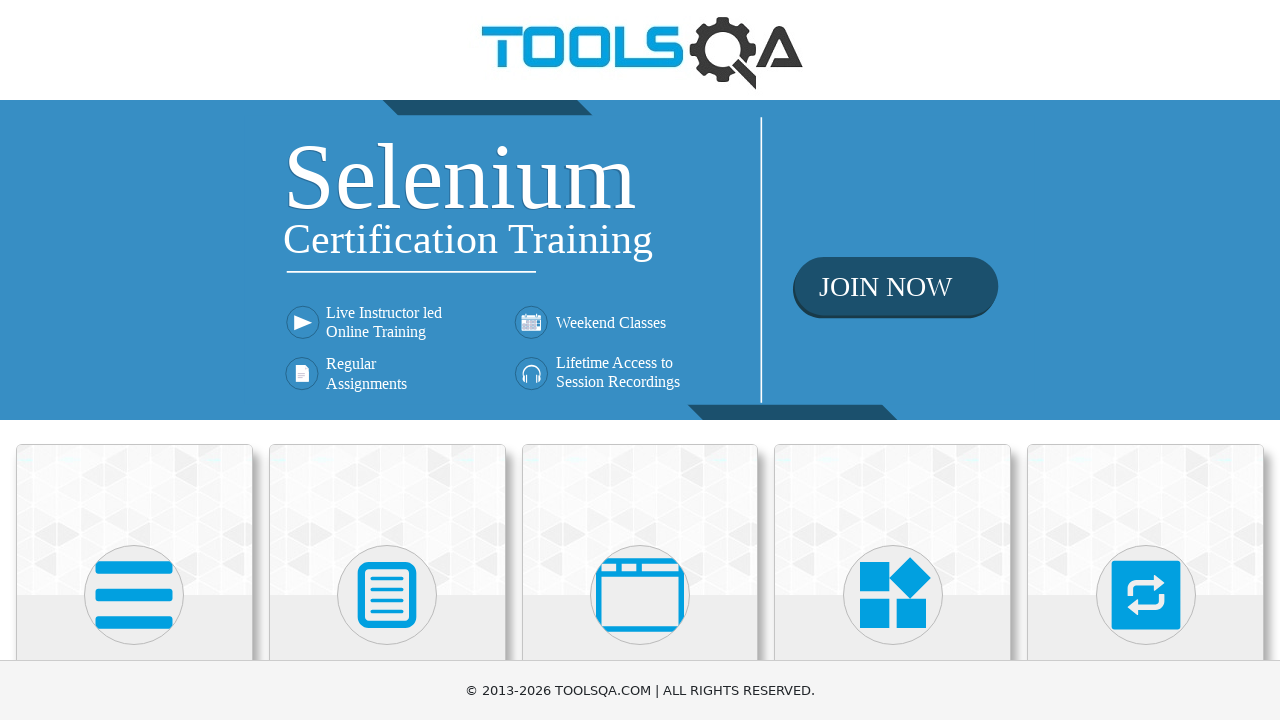

Waited for homepage category cards to load
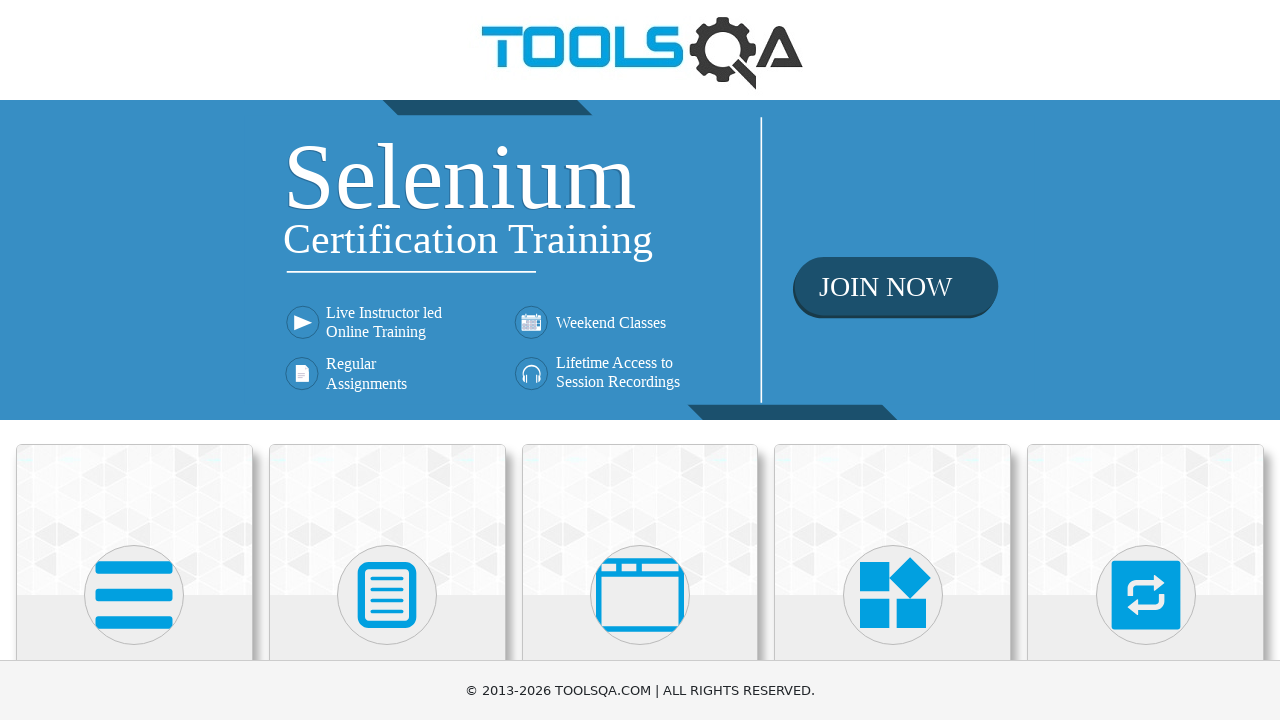

Clicked on Widgets card at (893, 360) on div.card-body:has-text('Widgets')
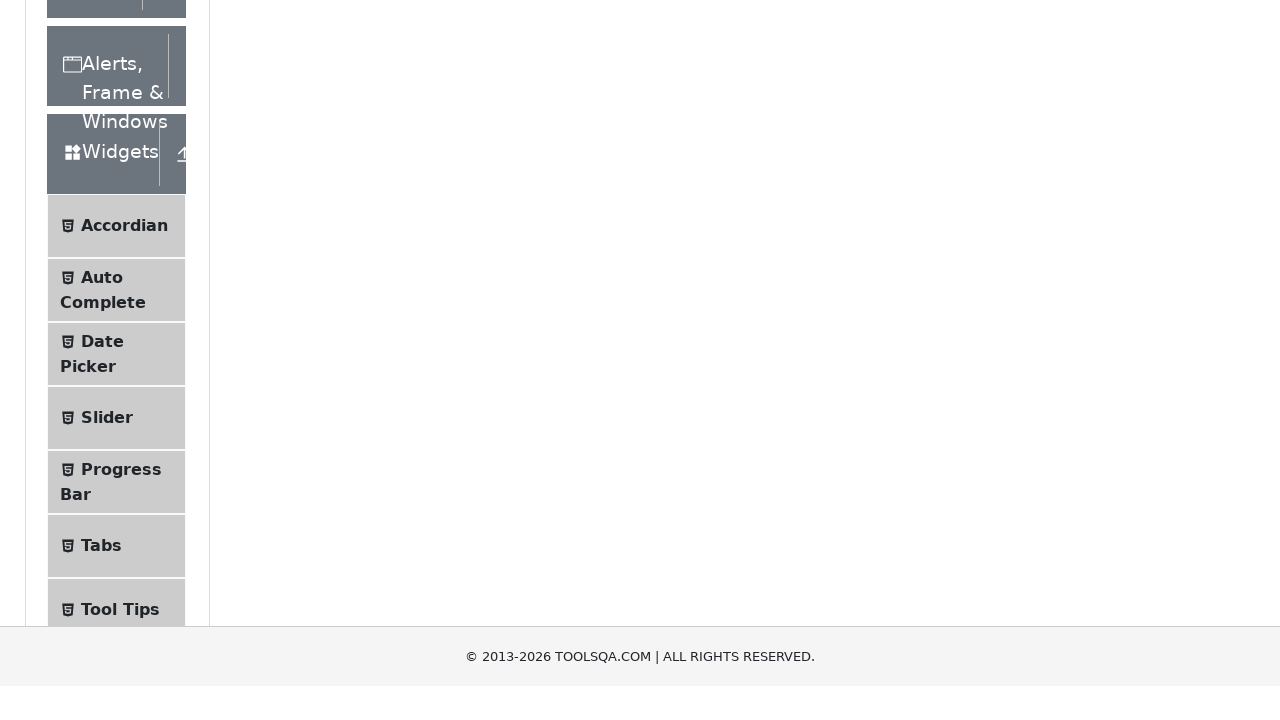

Widgets menu loaded
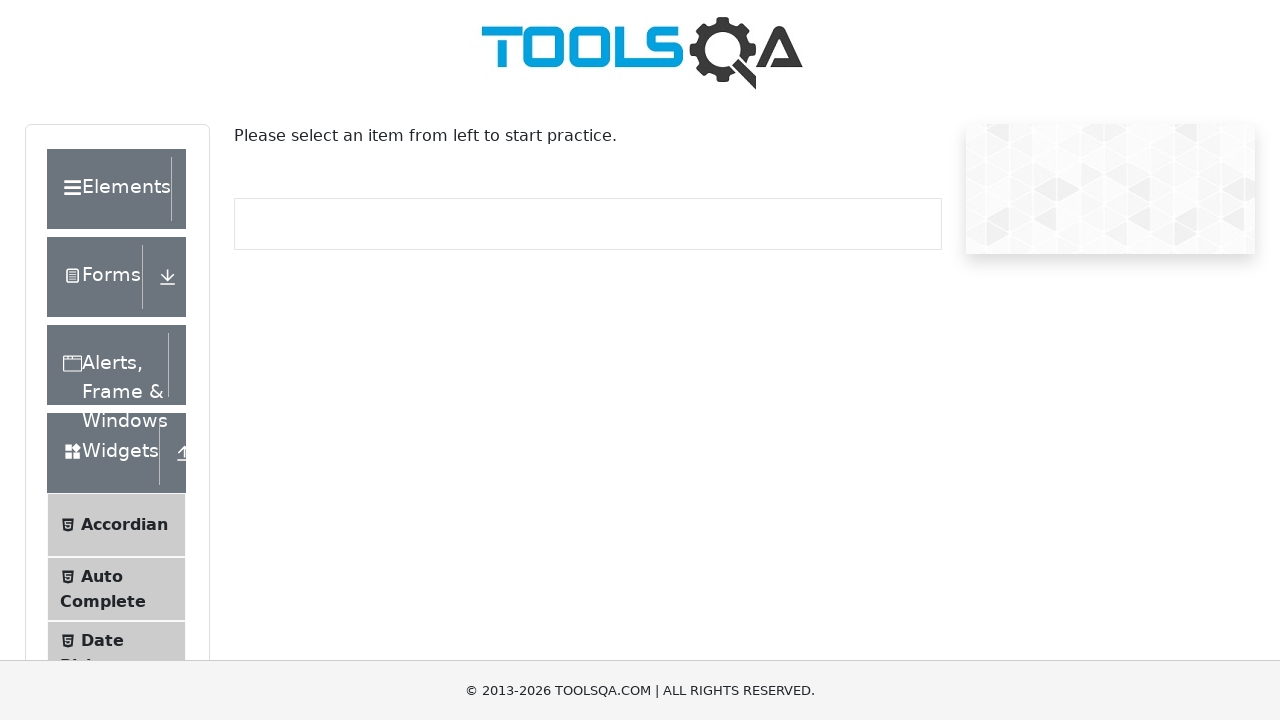

Clicked on Progress Bar menu item at (121, 348) on span.text:has-text('Progress Bar')
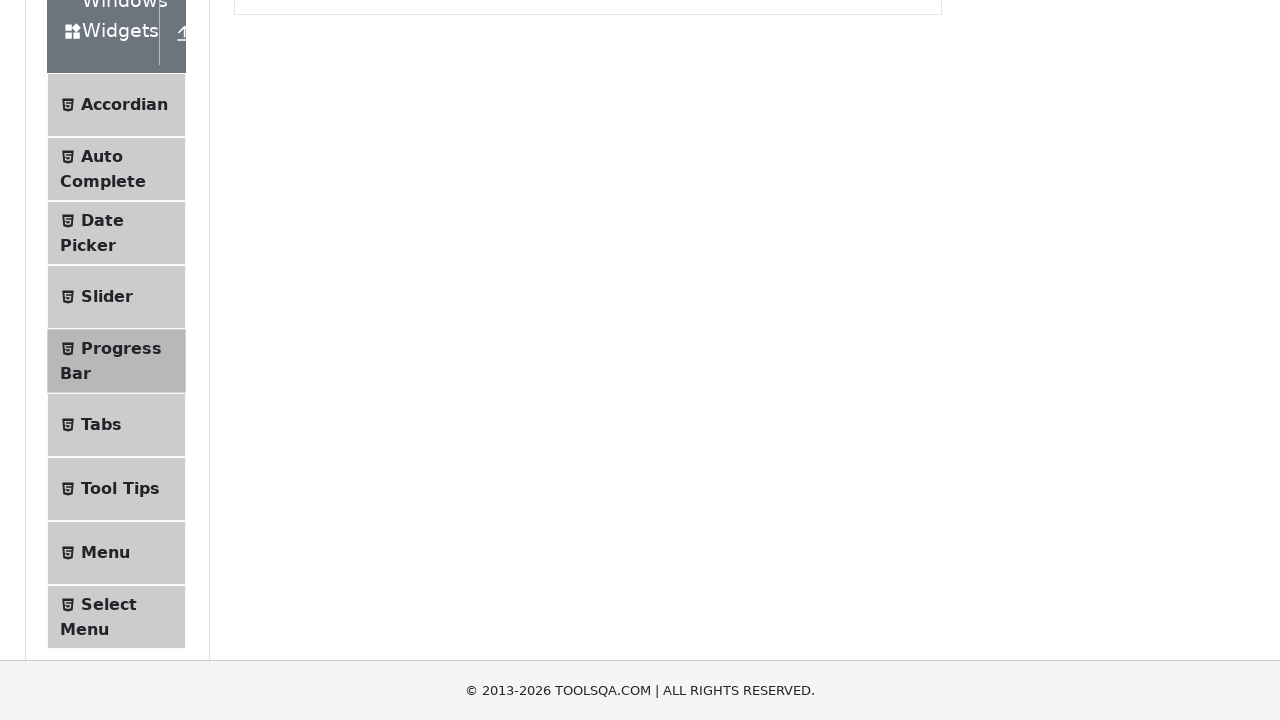

Progress Bar page loaded
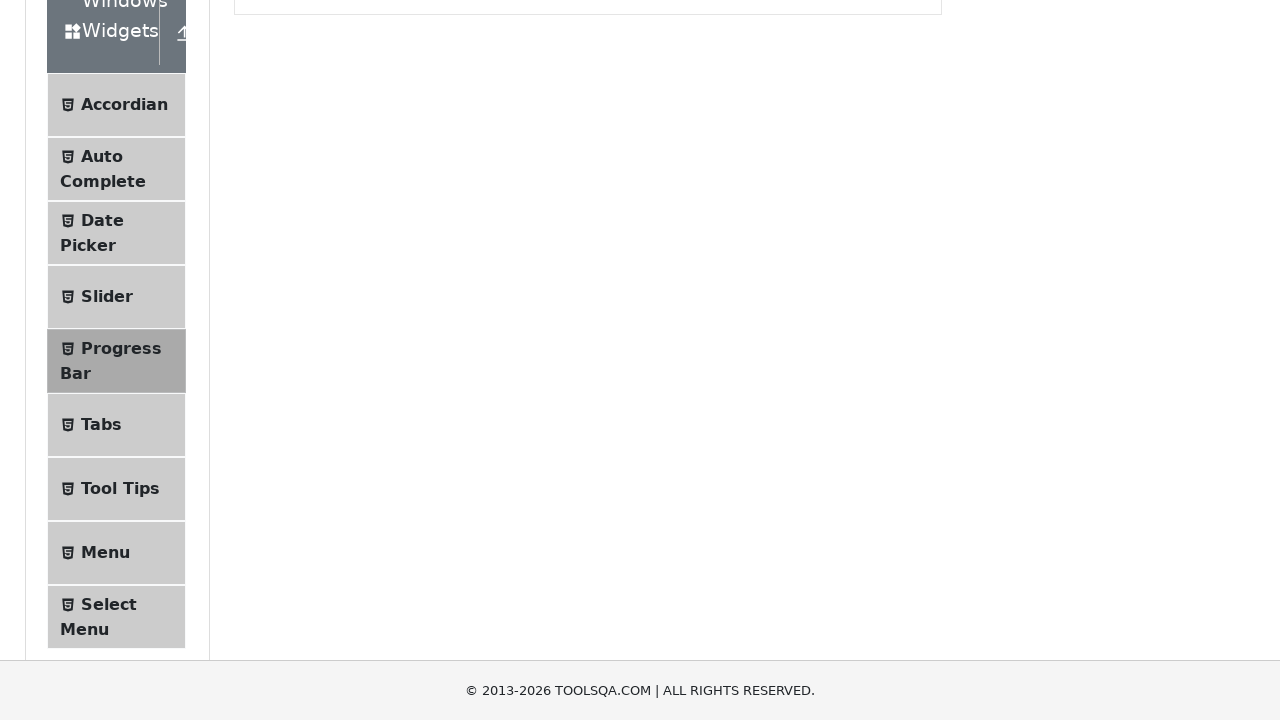

Clicked Start button to begin progress bar at (266, 314) on #startStopButton
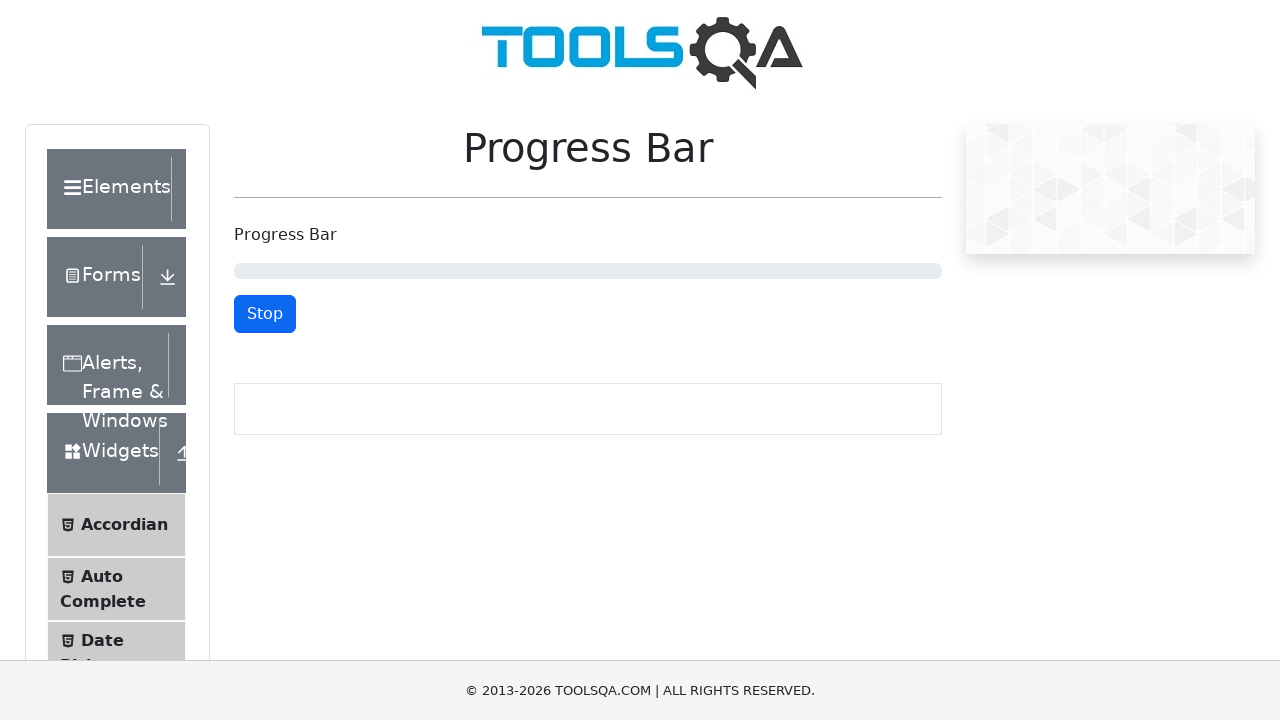

Progress bar reached 100% completion
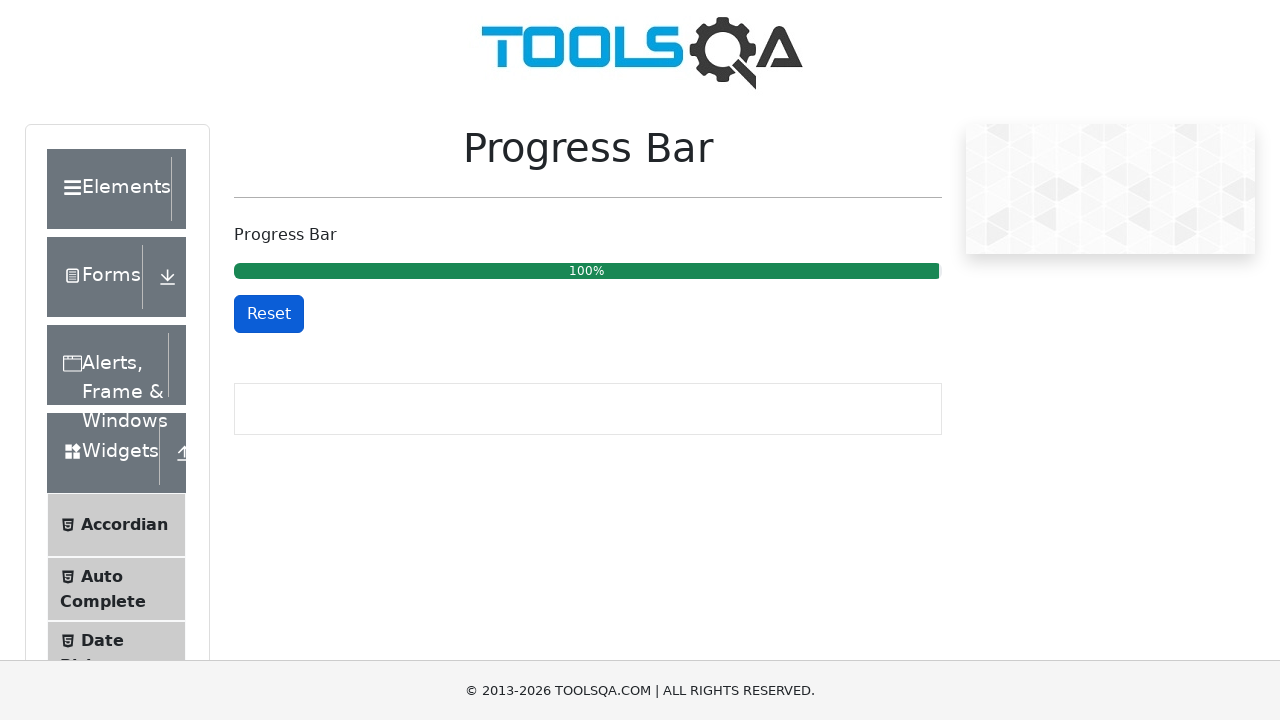

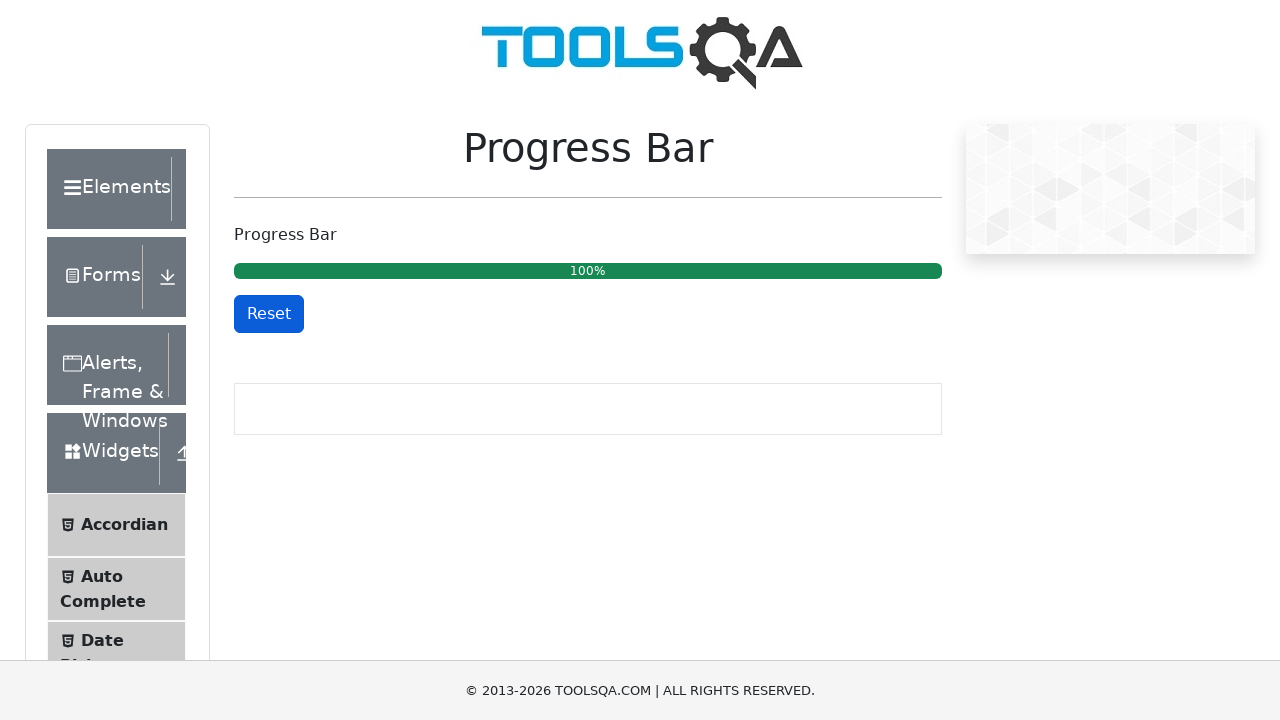